Tests the vertical slider functionality on jQuery UI demo page by switching to the iframe containing the slider and performing a drag operation on the slider handle.

Starting URL: https://jqueryui.com/slider/#slider-vertical

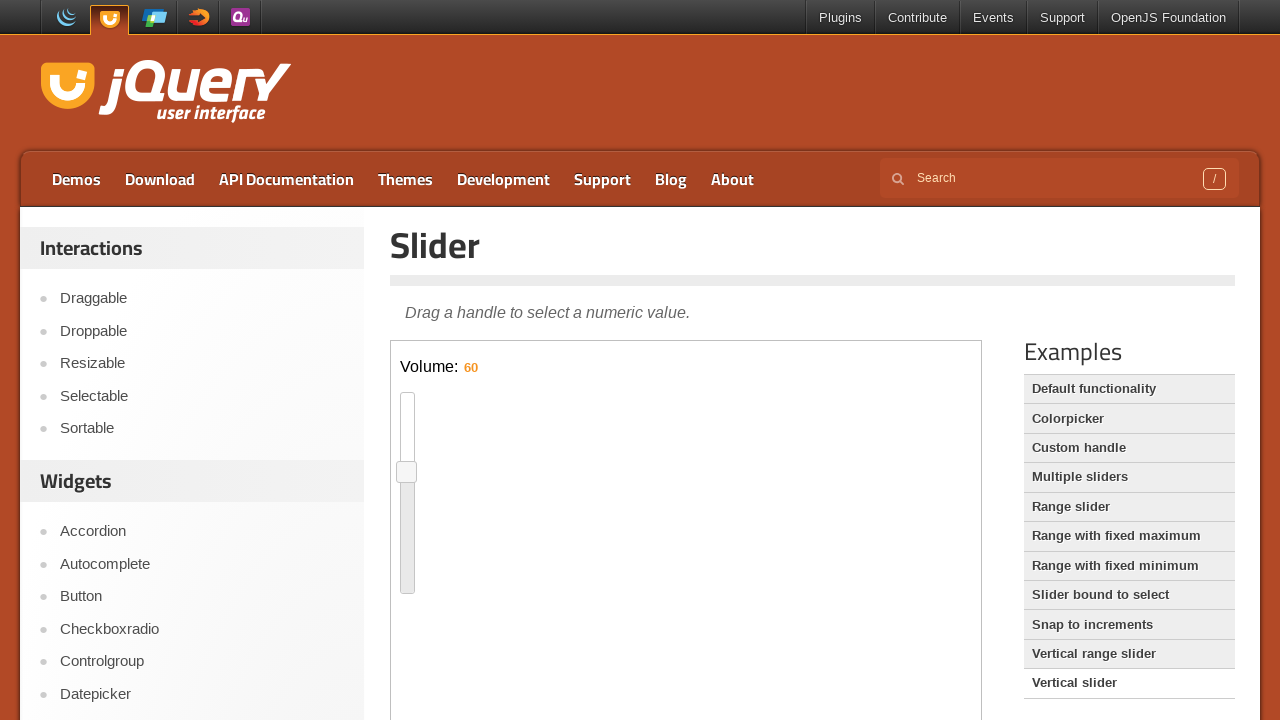

Located the demo iframe on the page
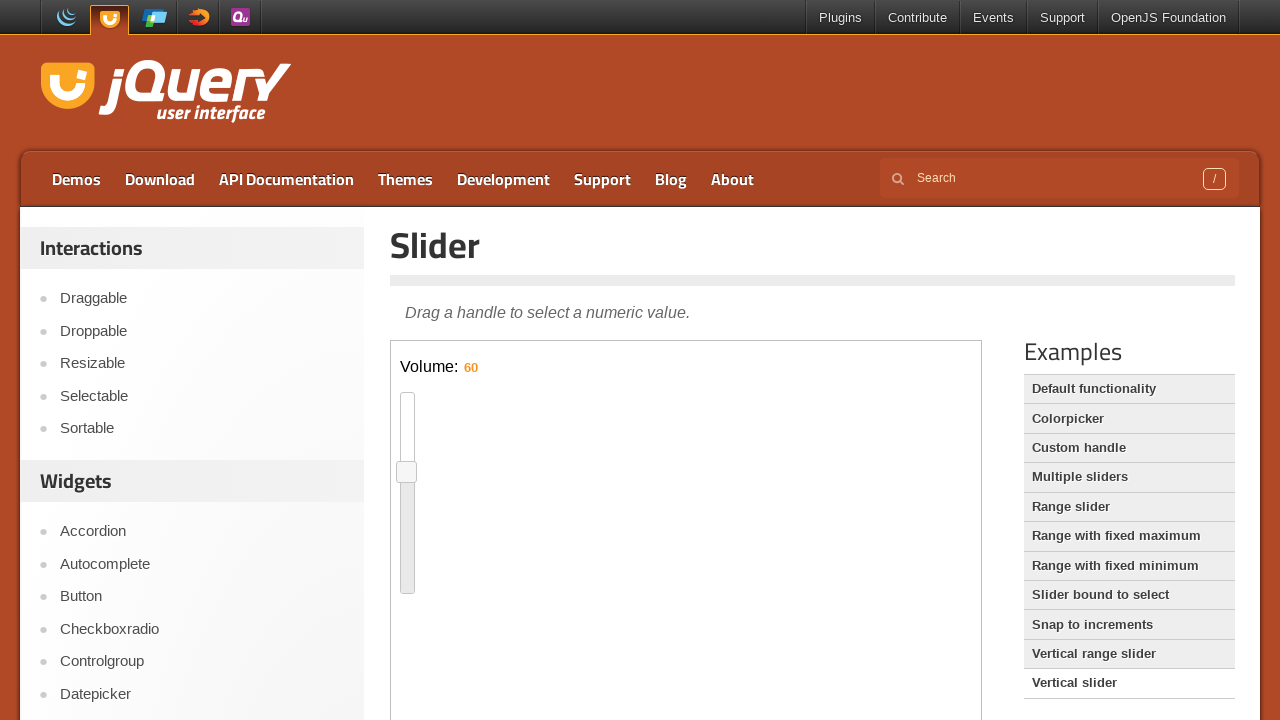

Located the vertical slider handle element
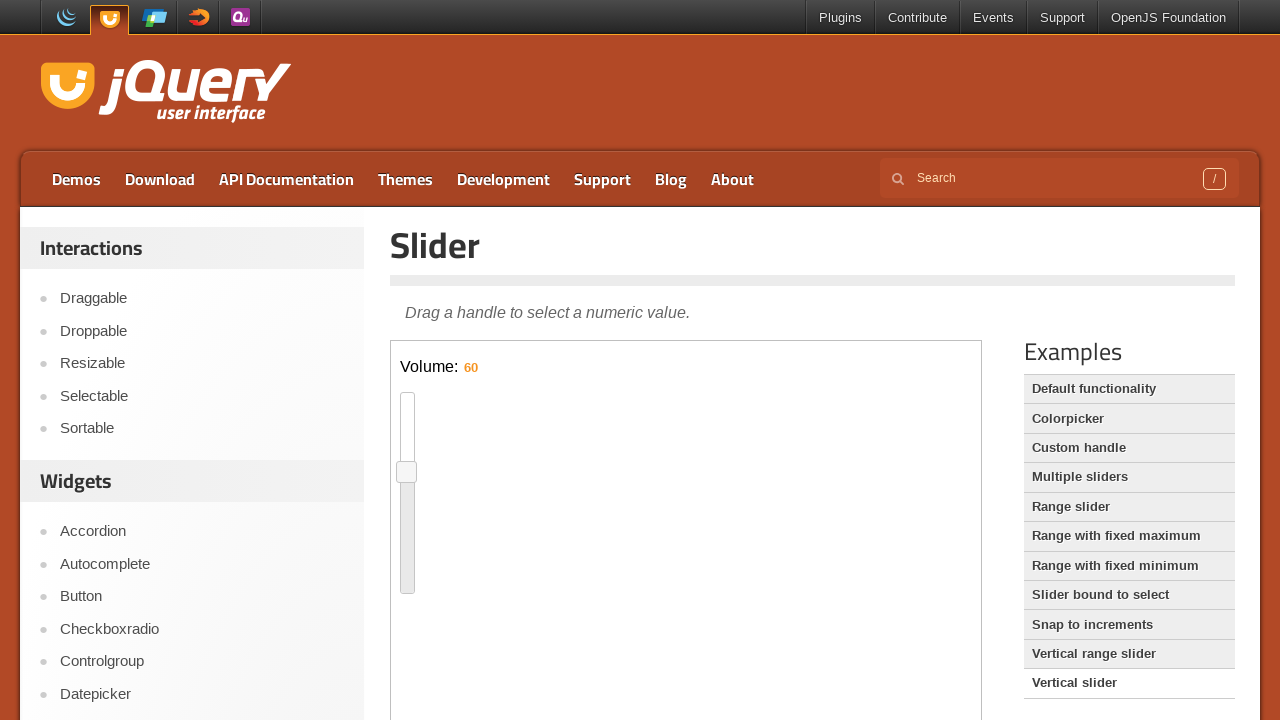

Slider handle became visible
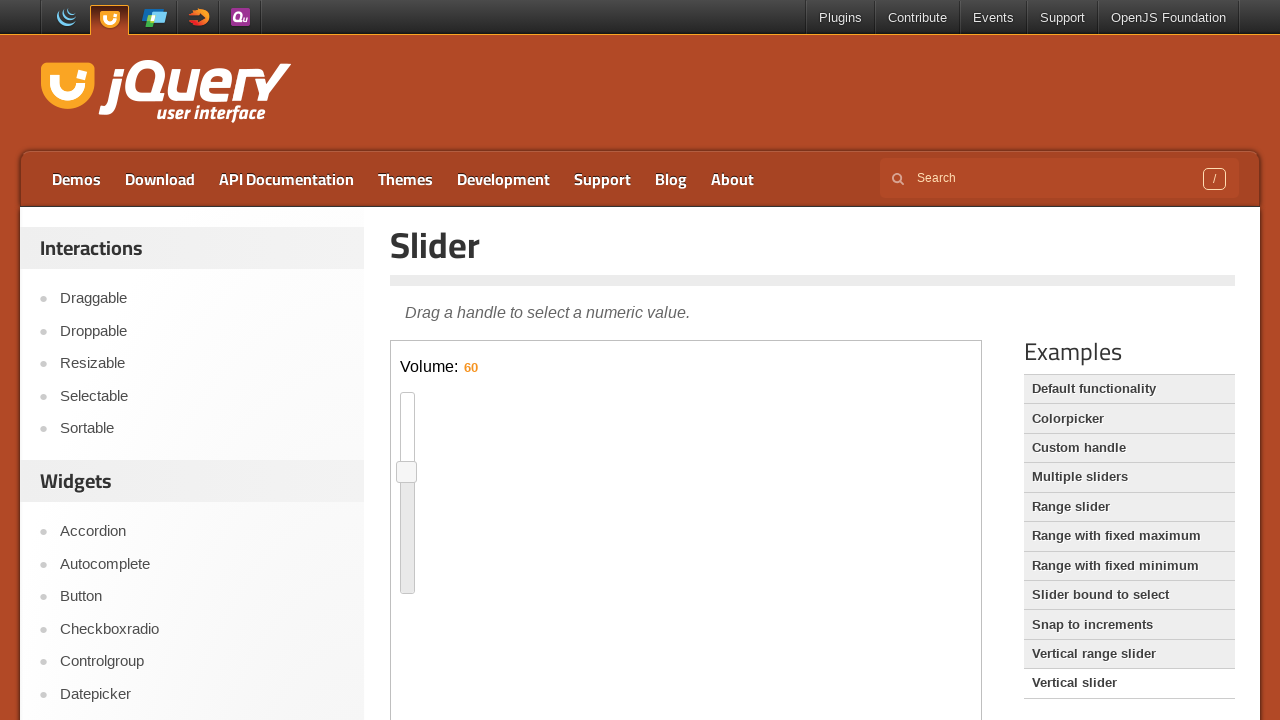

Retrieved slider handle bounding box coordinates
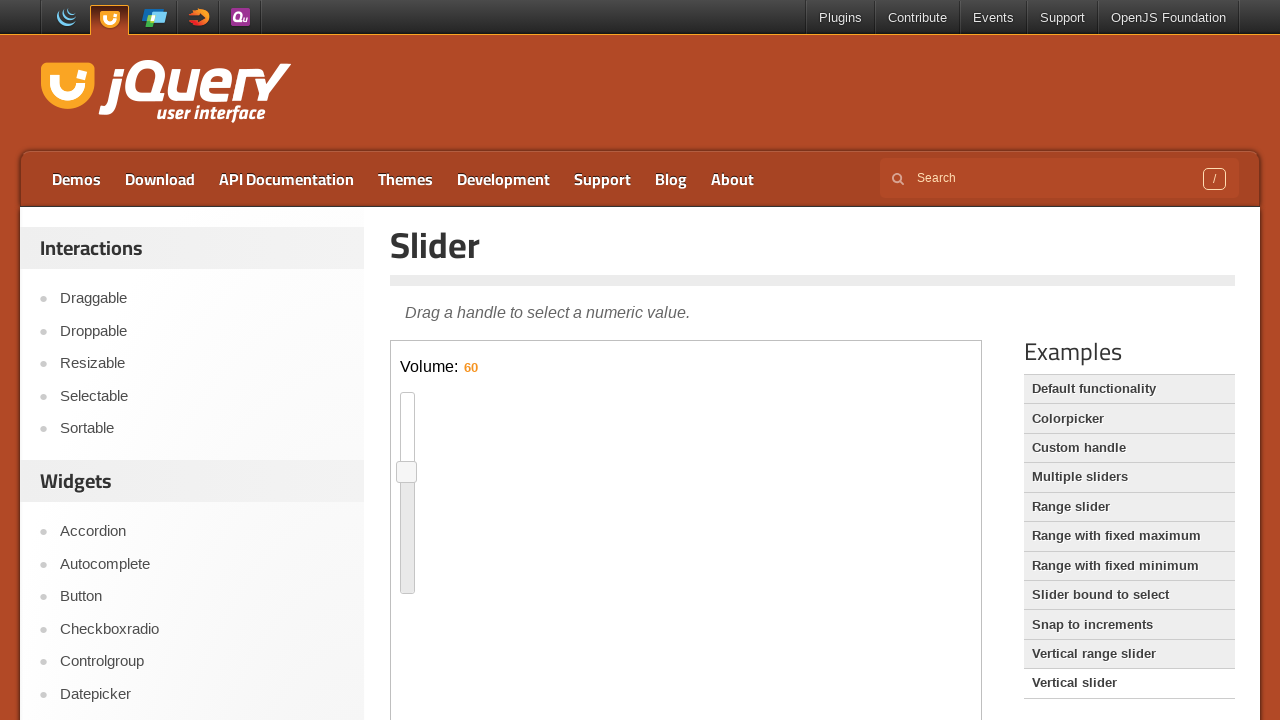

Hovered over the slider handle at (407, 472) on iframe.demo-frame >> nth=0 >> internal:control=enter-frame >> #slider-vertical s
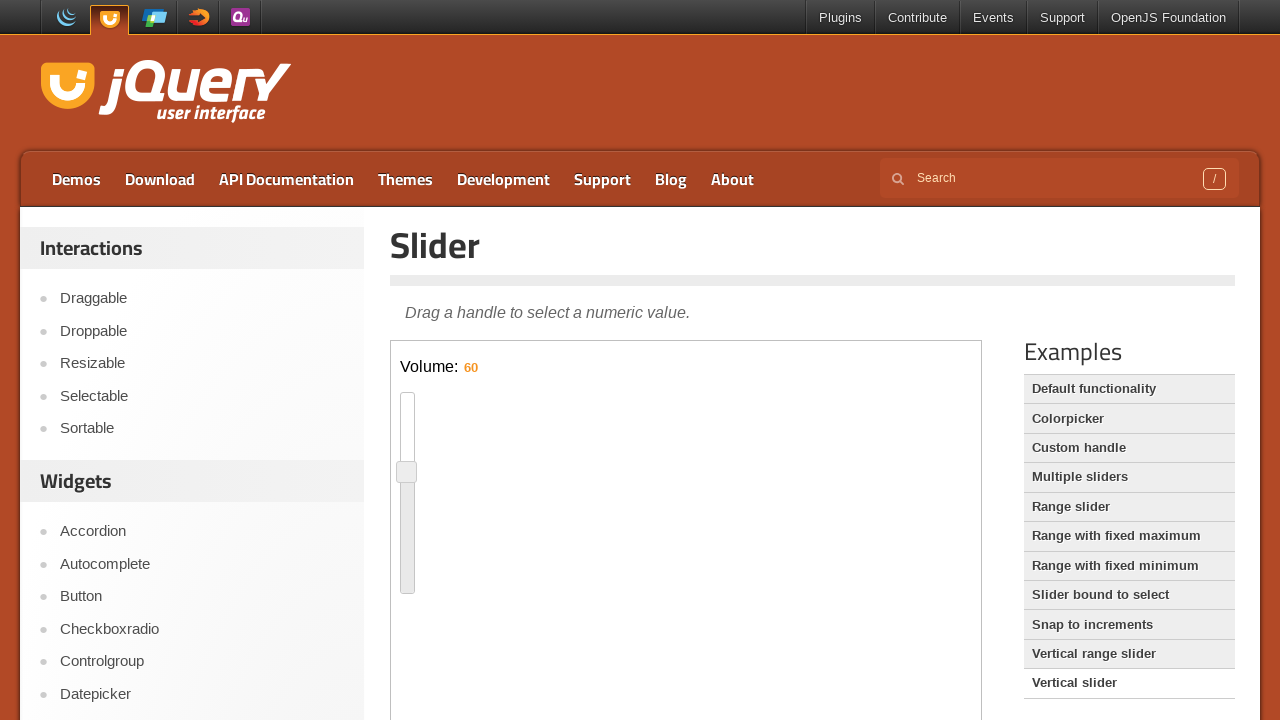

Pressed mouse button down on slider handle at (407, 472)
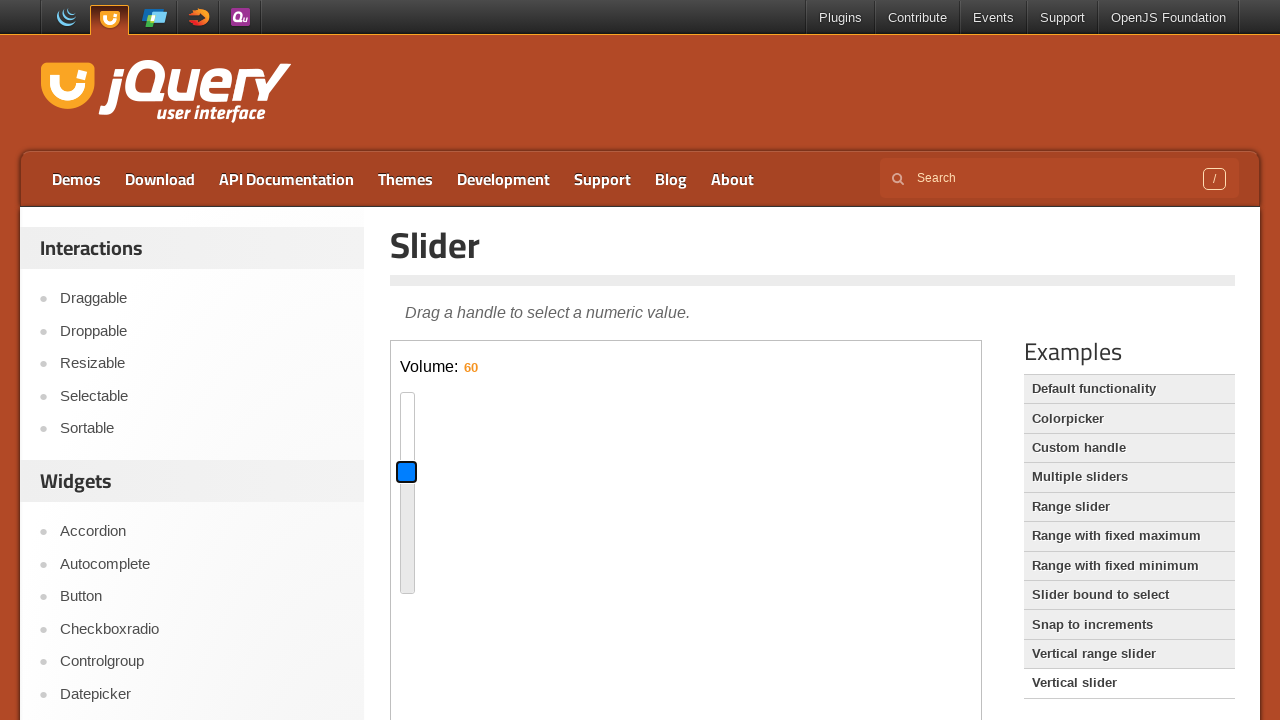

Moved mouse upward 50 pixels to drag slider at (407, 411)
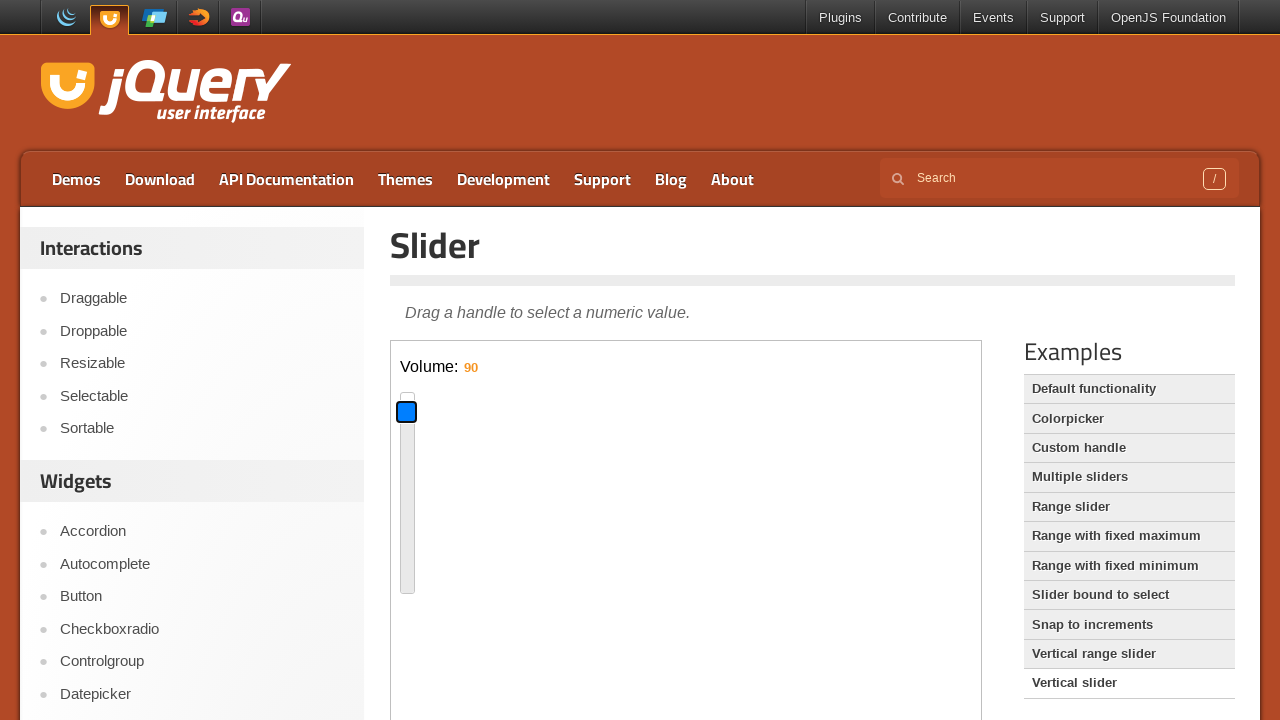

Released mouse button to complete slider drag operation at (407, 411)
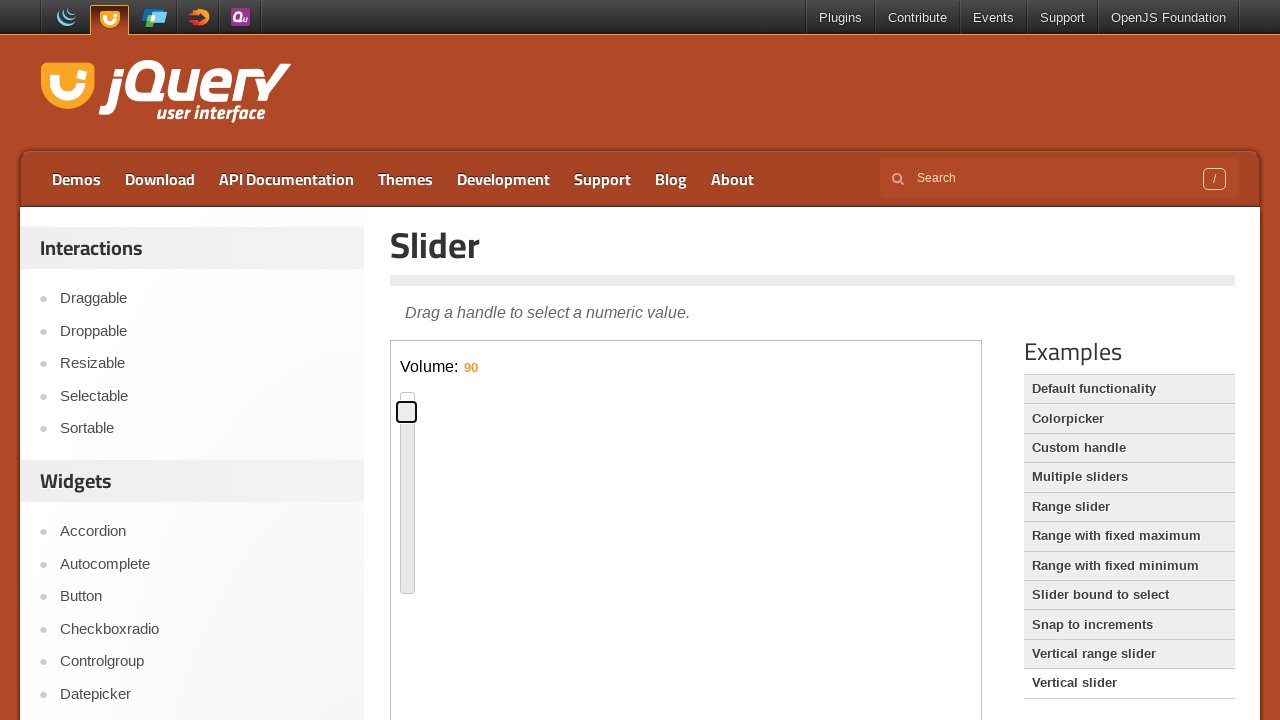

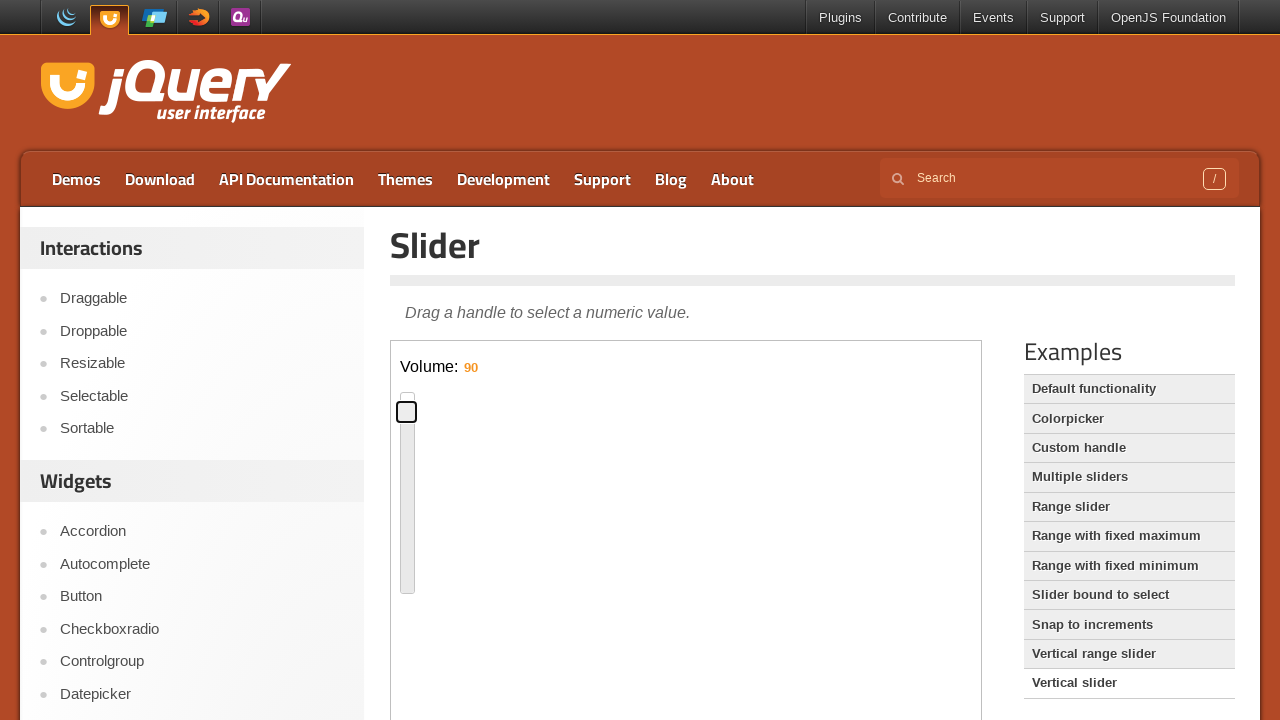